Tests scrolling down the page by 500 pixels using JavaScript scrollBy

Starting URL: https://bonigarcia.dev/selenium-webdriver-java/infinite-scroll.html

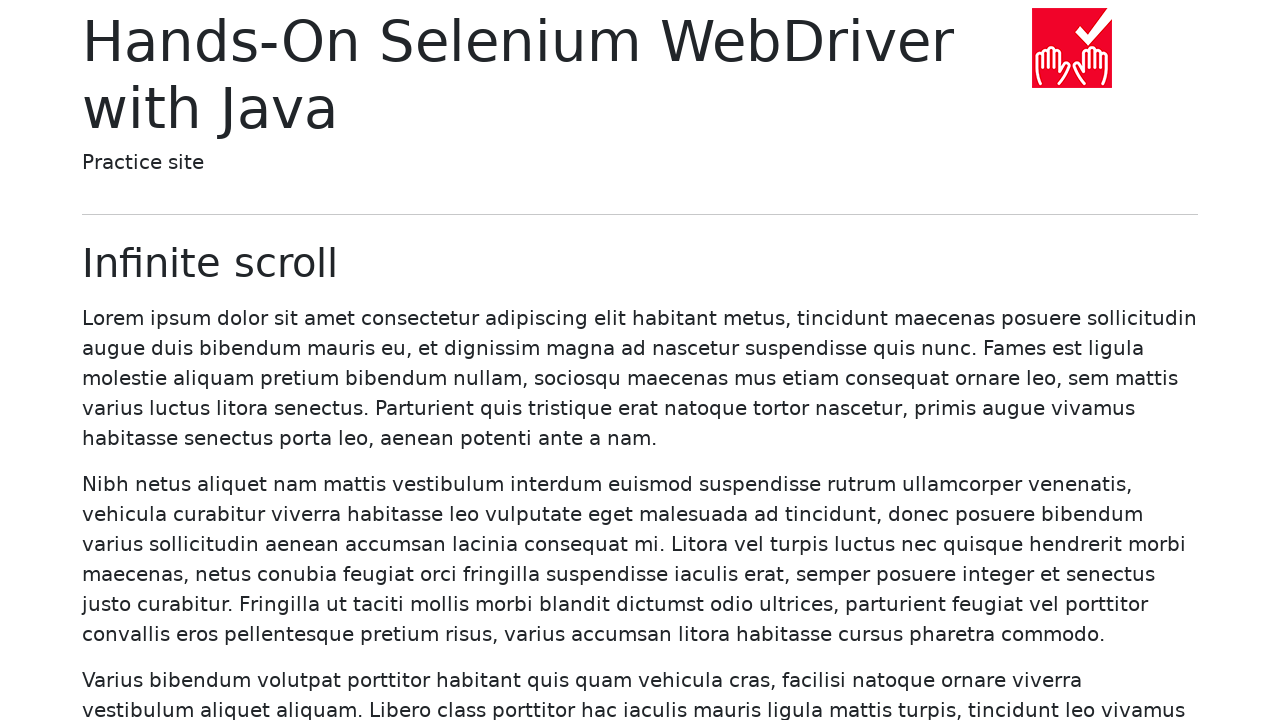

Navigated to infinite scroll test page
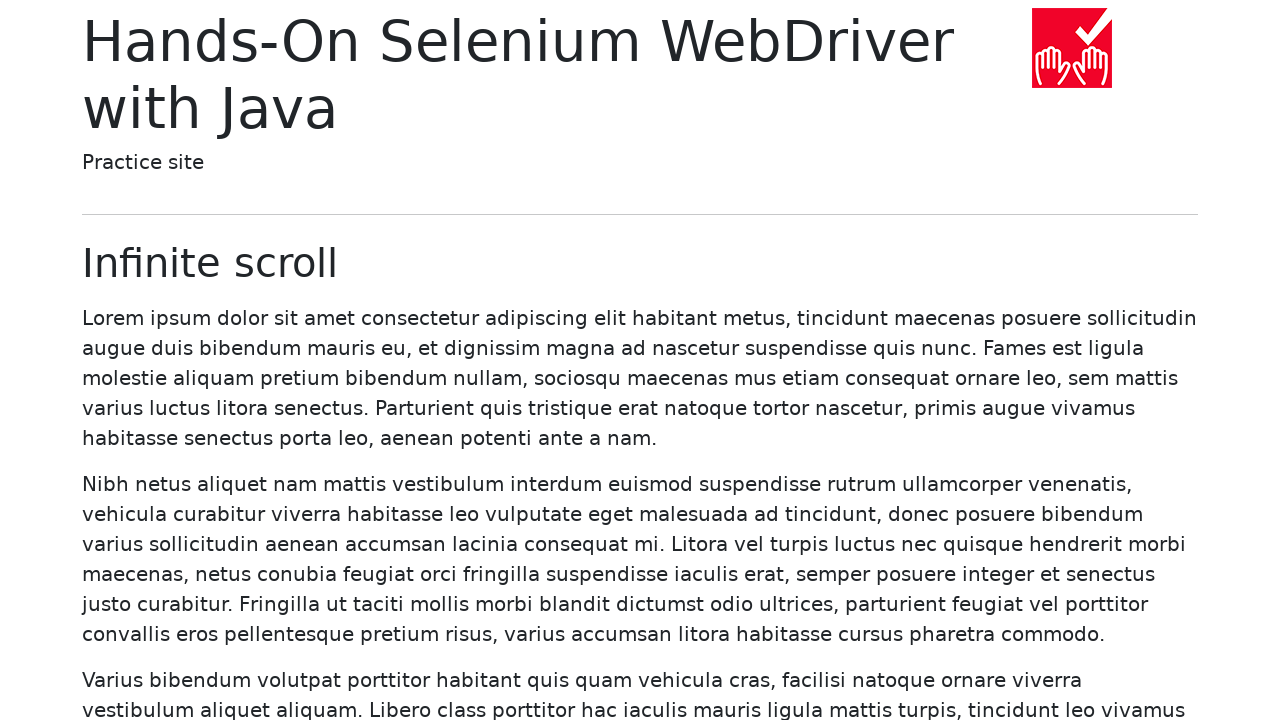

Scrolled down the page by 500 pixels using scrollBy
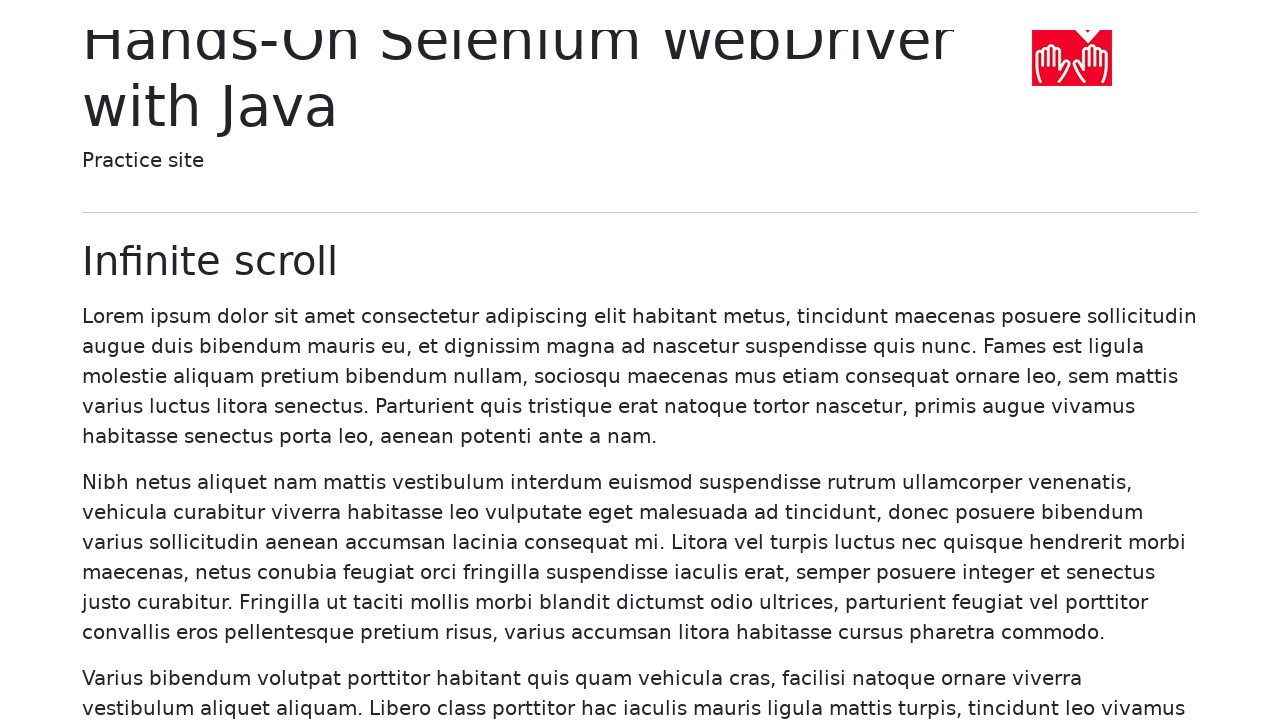

Waited 2 seconds to observe the scroll effect
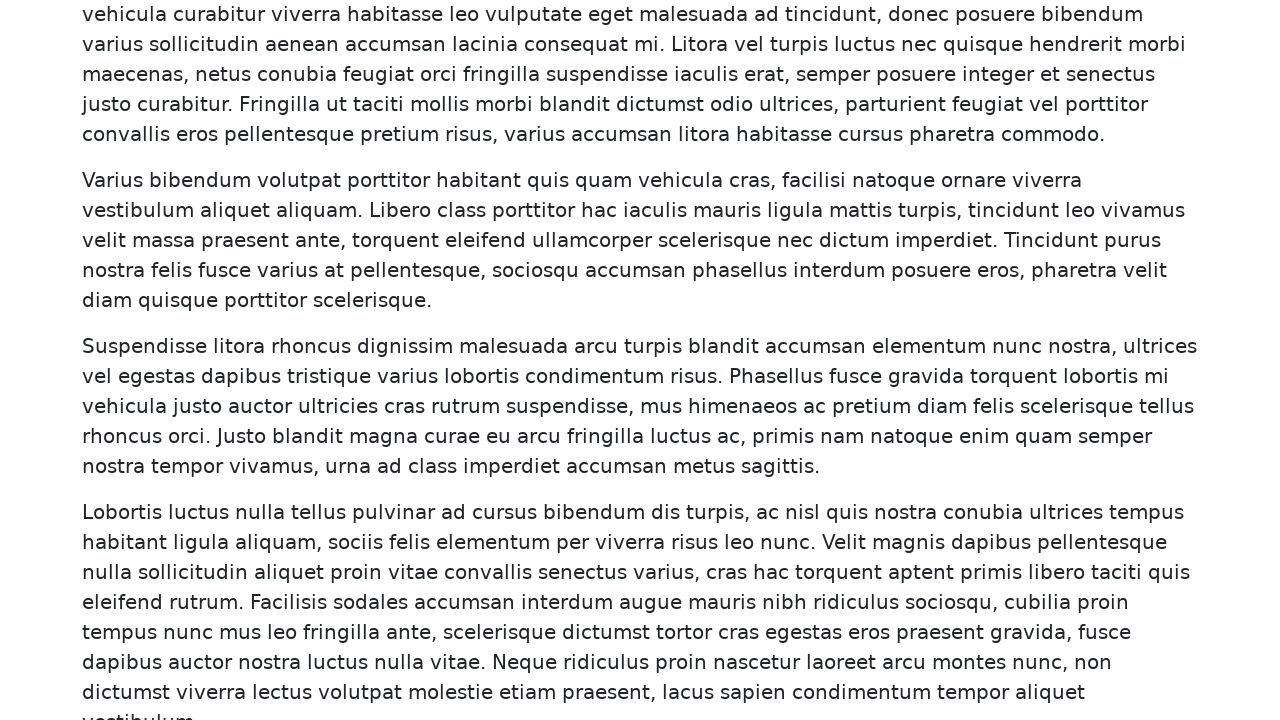

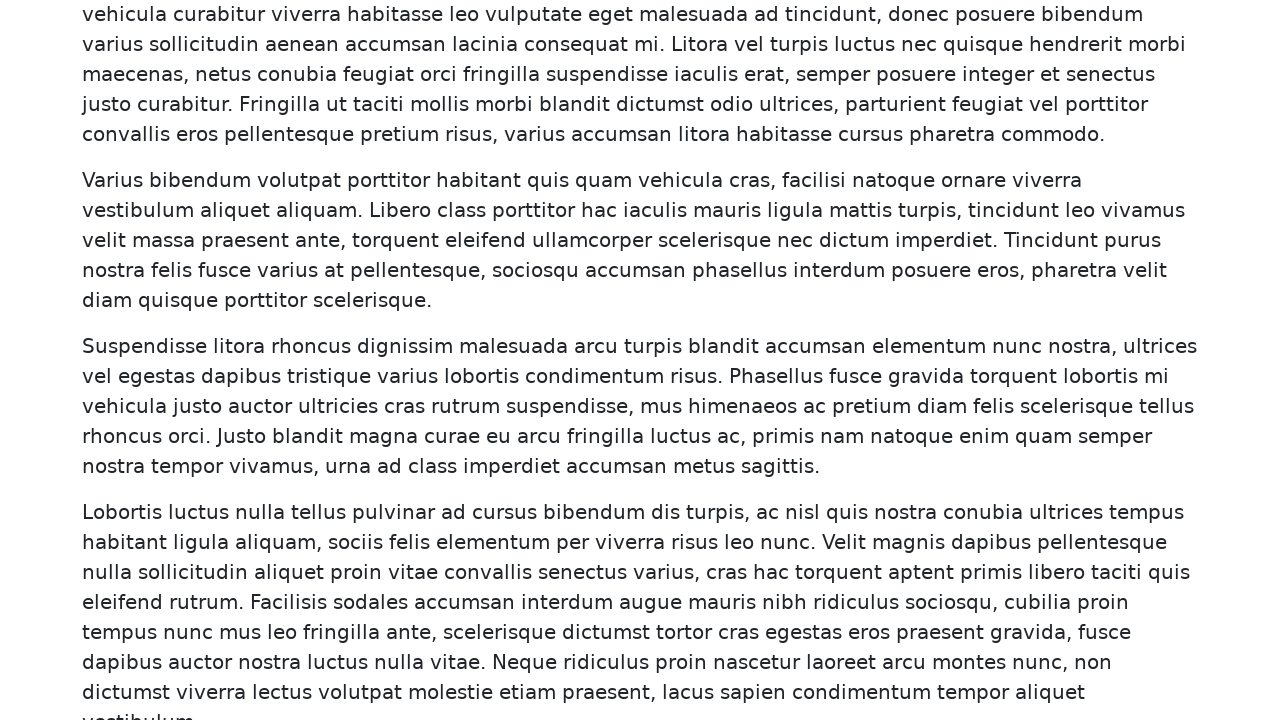